Tests working with multiple browser windows by clicking a link that opens a new window, then switching between the original and new windows to verify page titles.

Starting URL: https://the-internet.herokuapp.com/windows

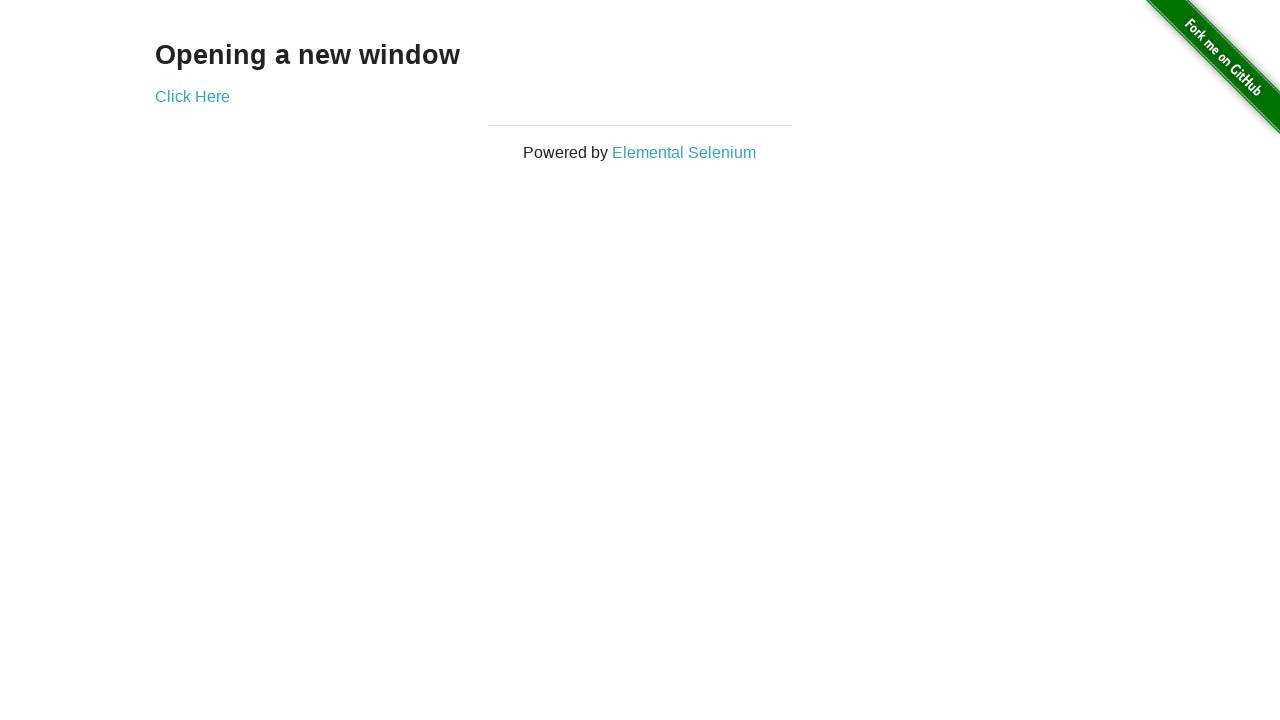

Clicked link to open new window at (192, 96) on .example a
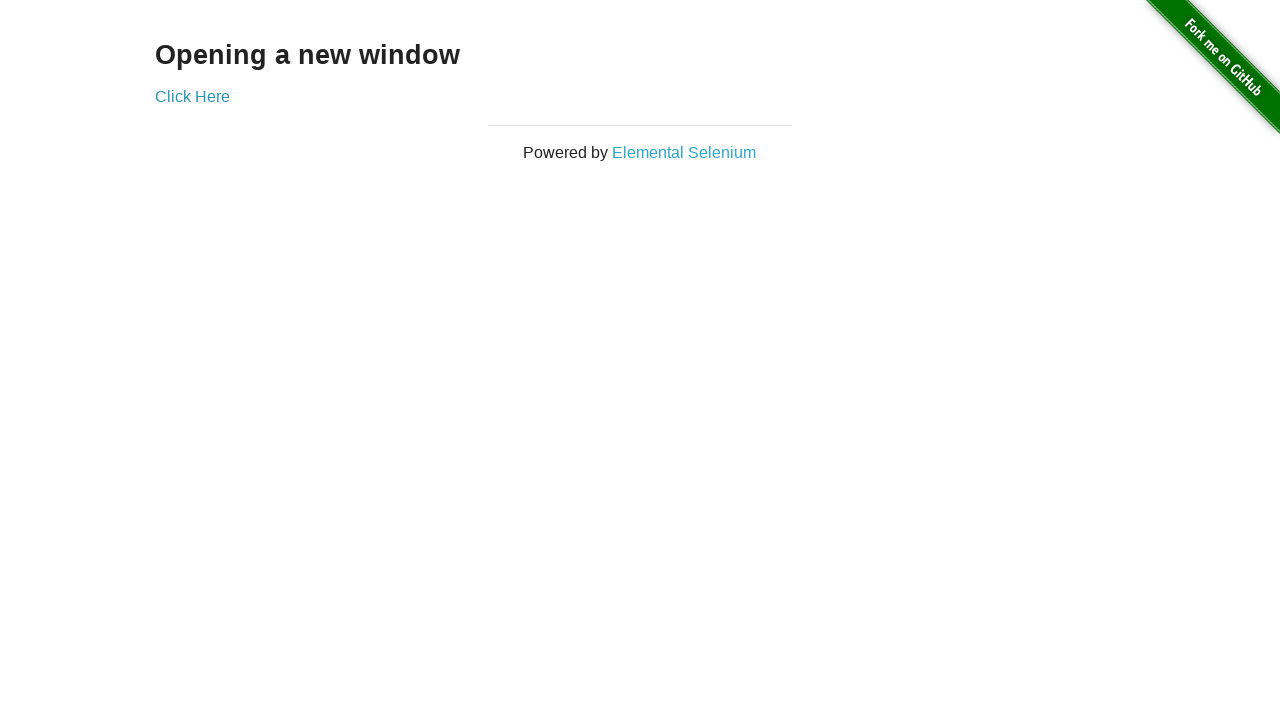

Captured new page object from context
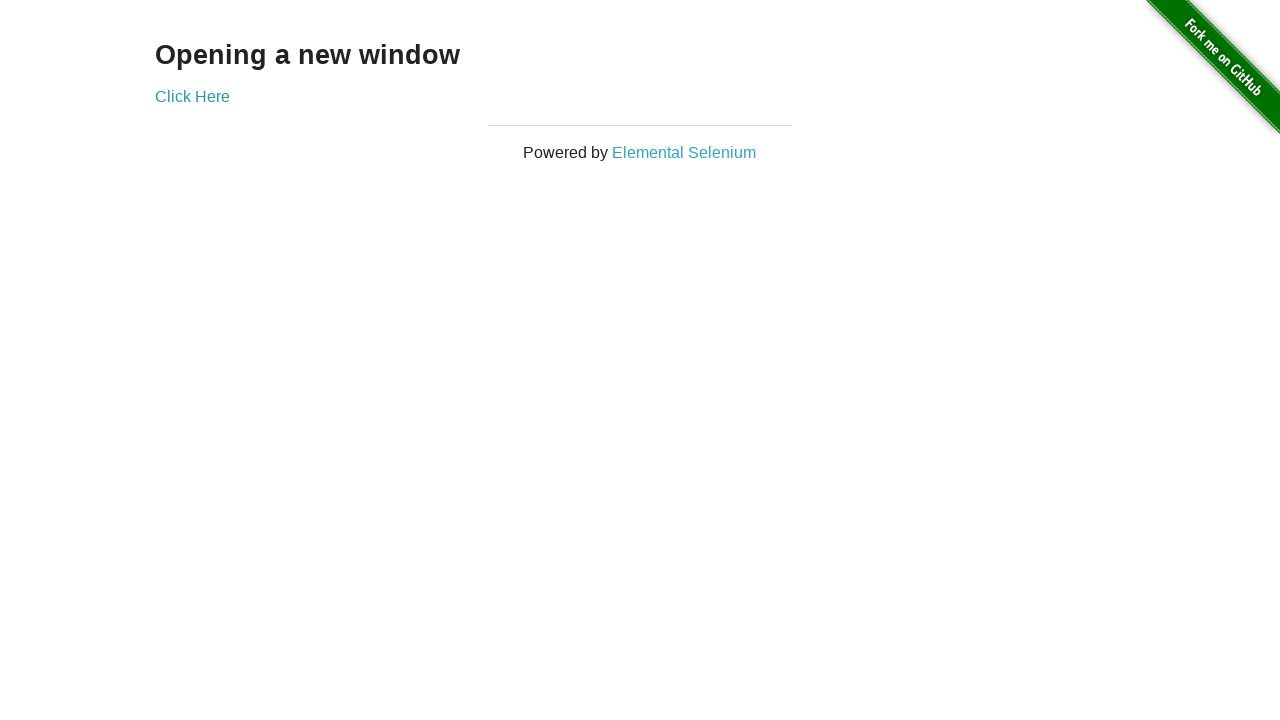

New page finished loading
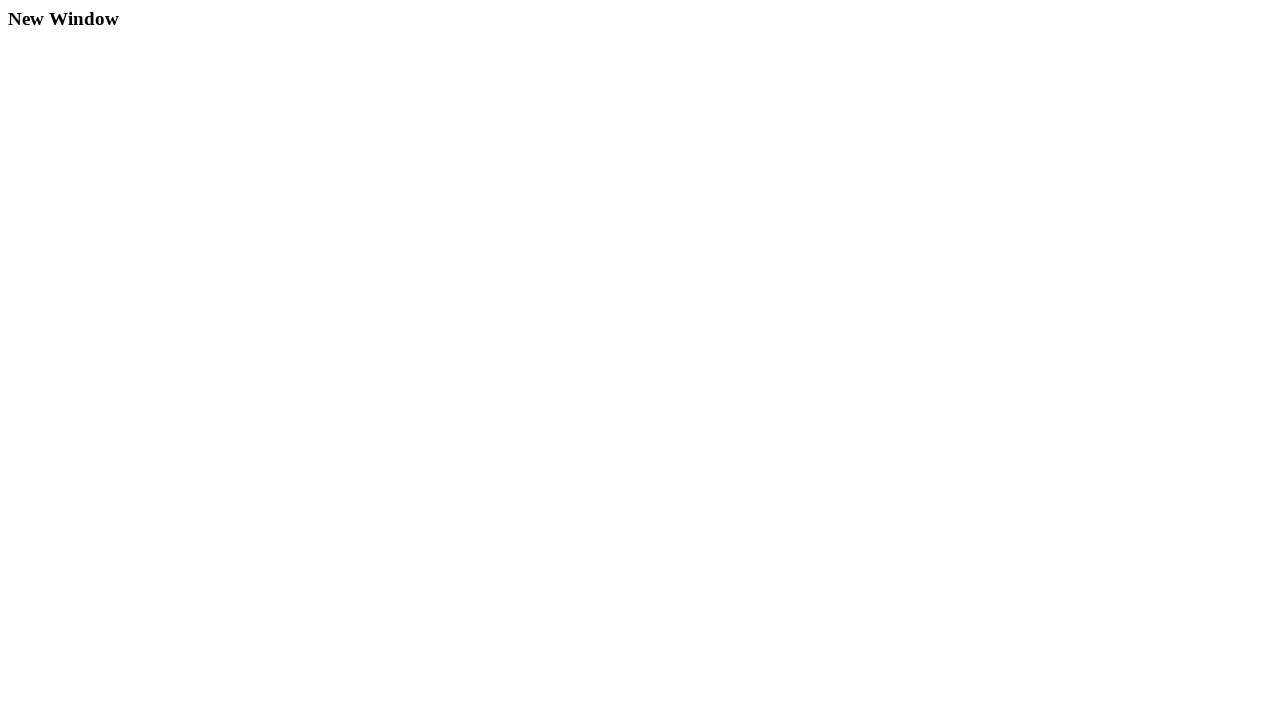

Verified original window title is 'The Internet'
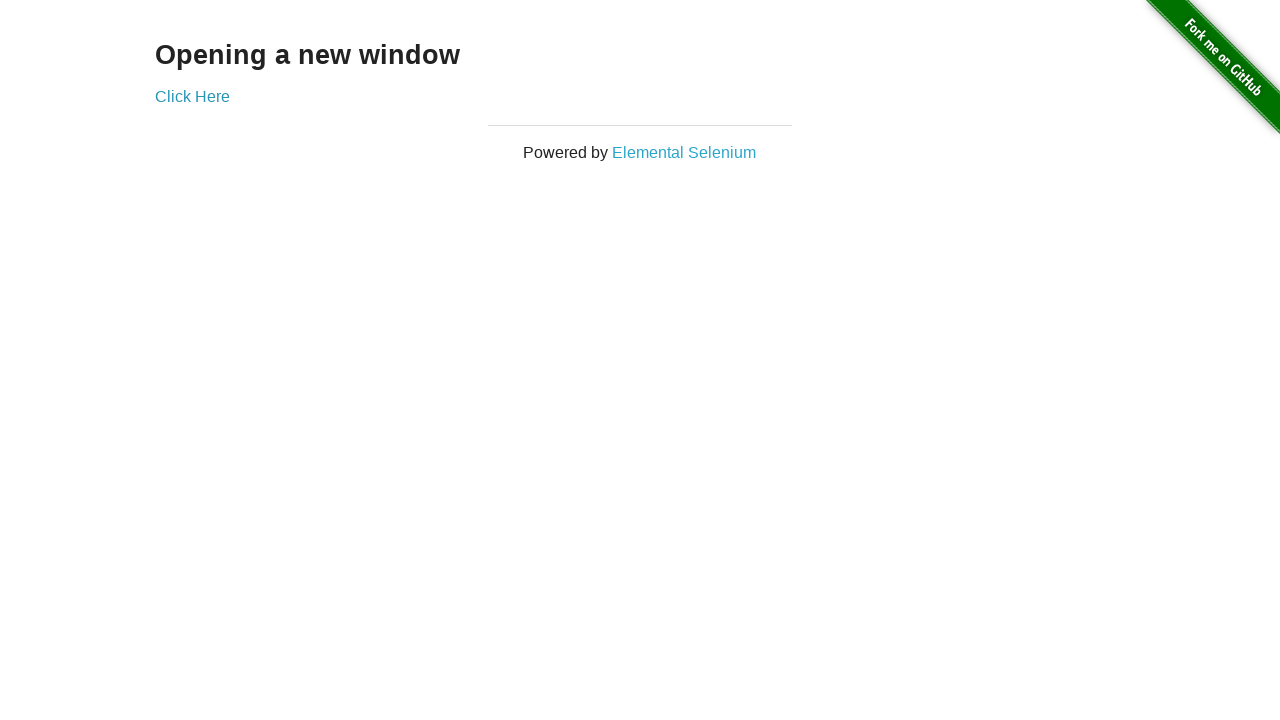

Verified new window title is 'New Window'
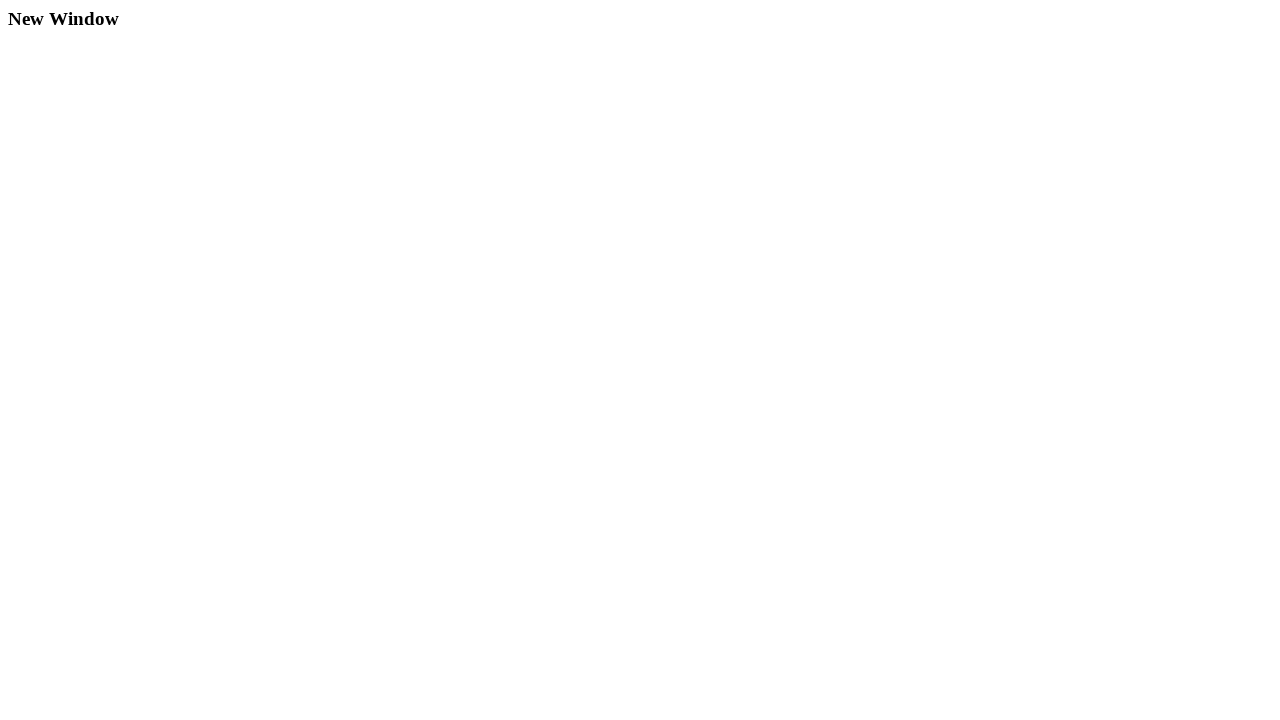

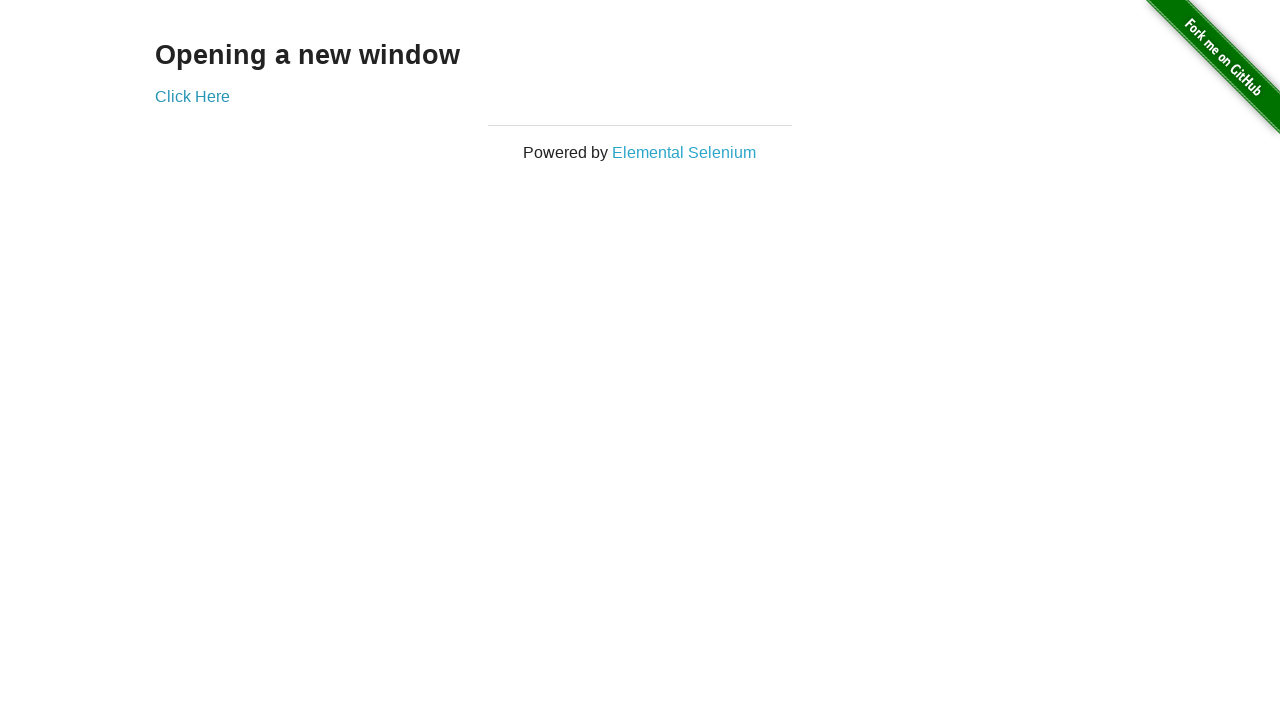